Tests JavaScript alert handling by triggering an alert, reading its text, dismissing it, and verifying the result message

Starting URL: https://the-internet.herokuapp.com/javascript_alerts

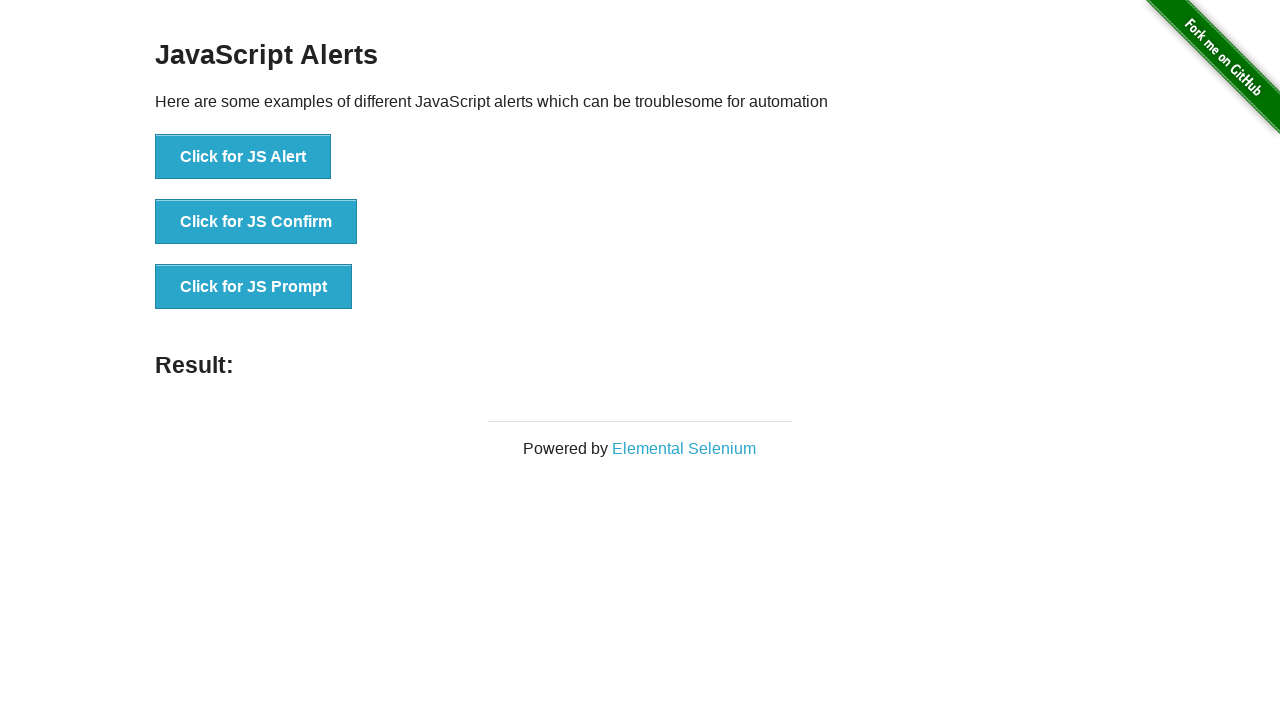

Clicked button to trigger JavaScript alert at (243, 157) on xpath=//button[text()='Click for JS Alert']
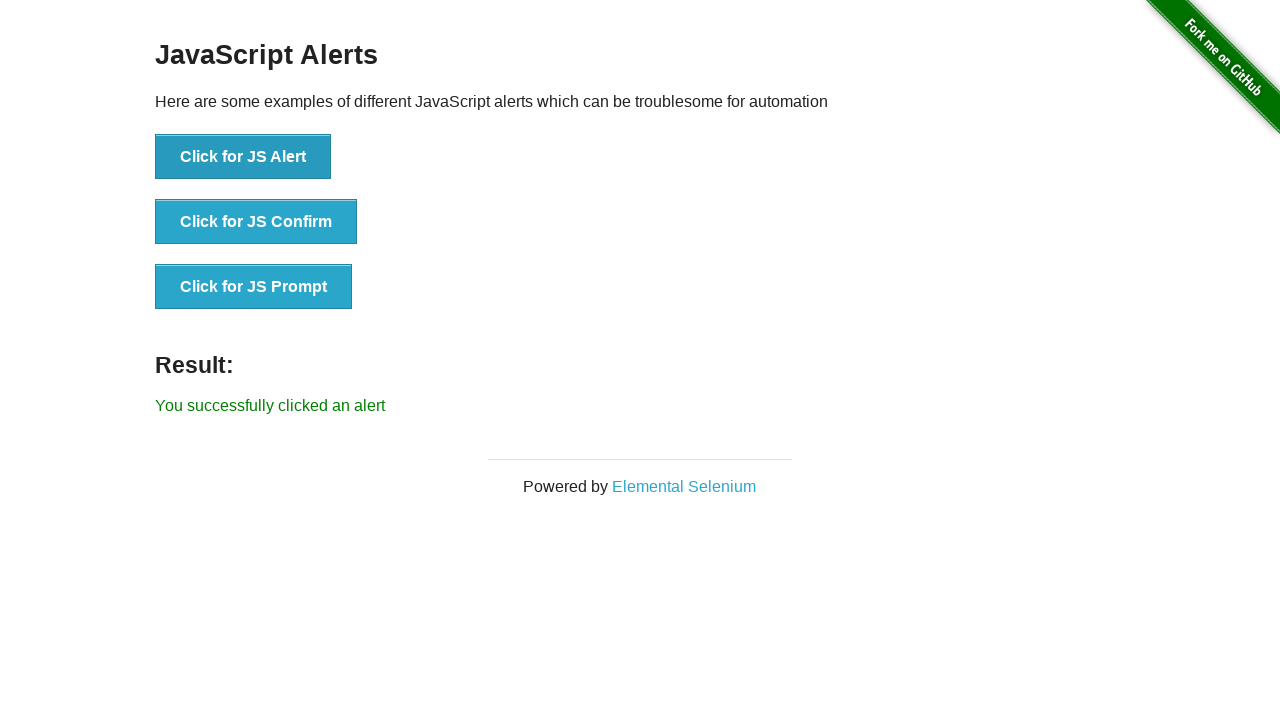

Set up dialog handler to dismiss alert
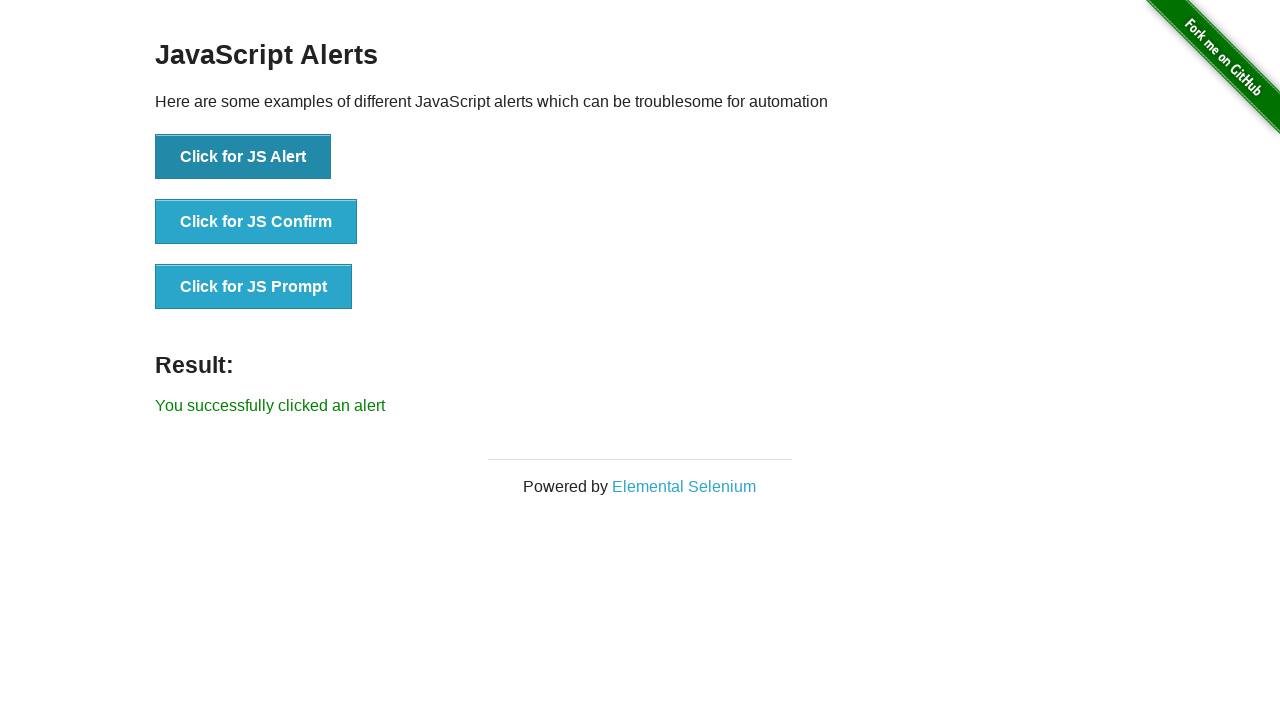

Result message element loaded after alert dismissal
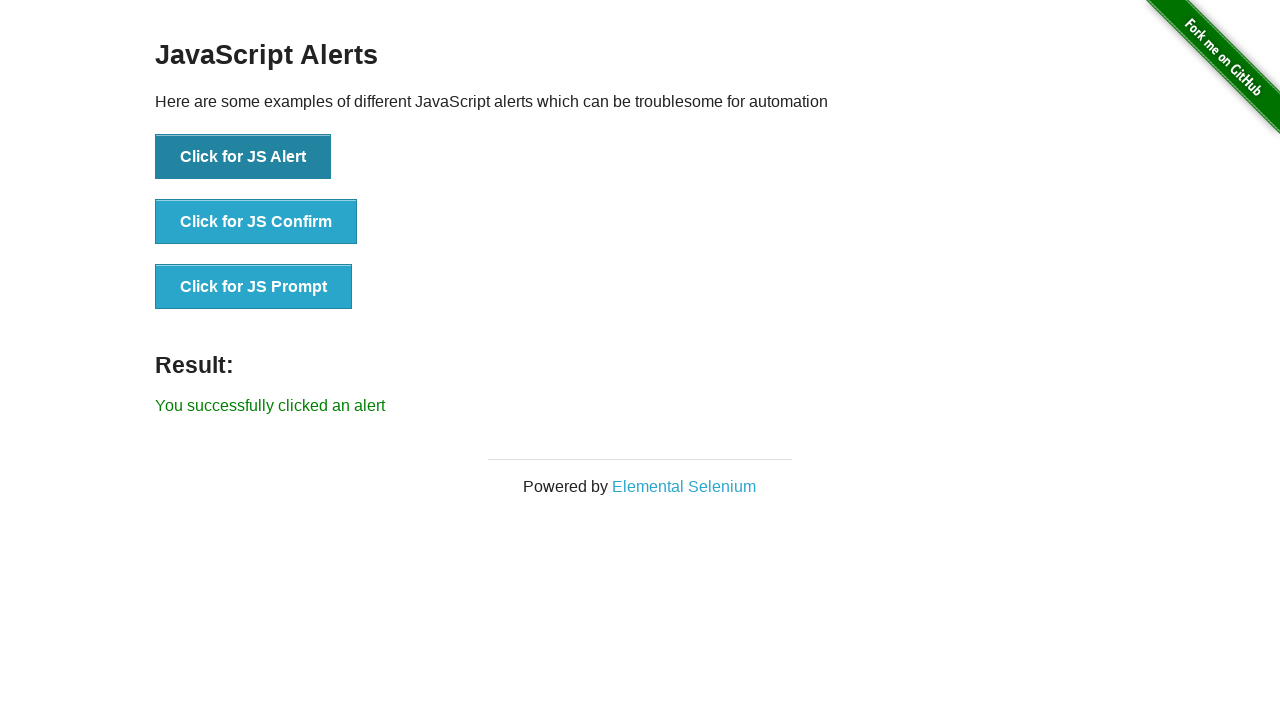

Retrieved result text: You successfully clicked an alert
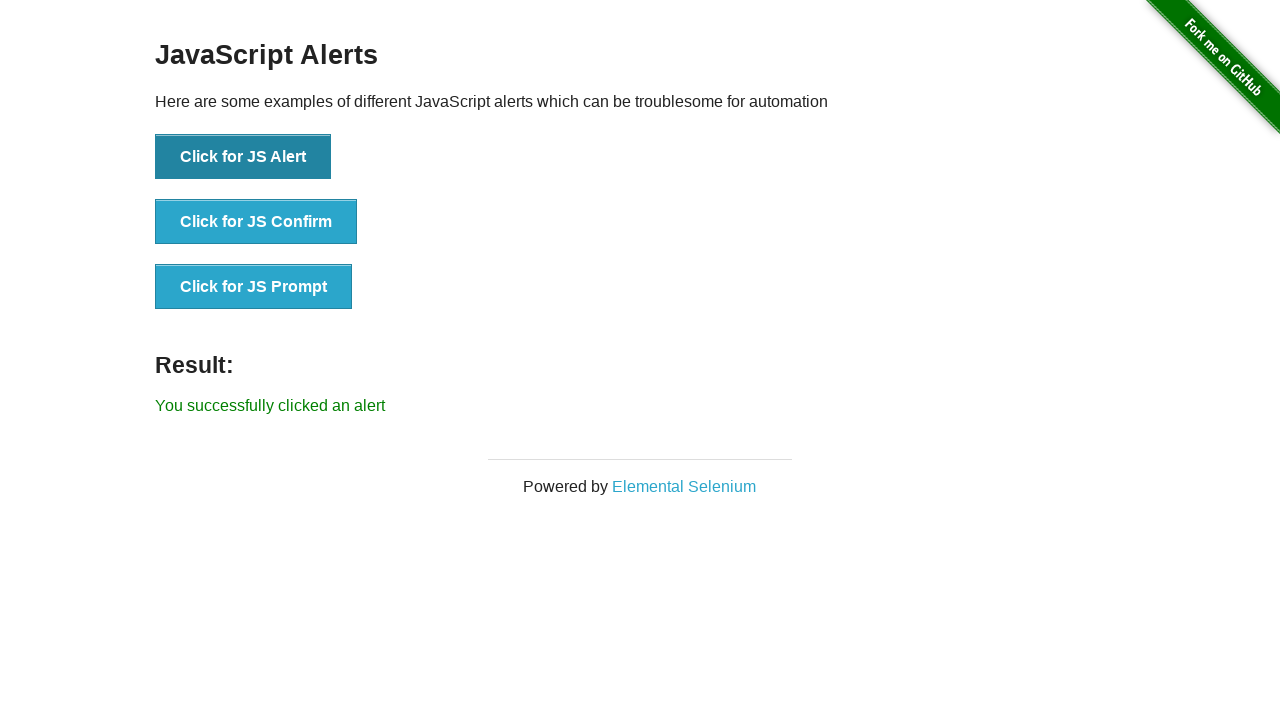

Printed result to console: You successfully clicked an alert
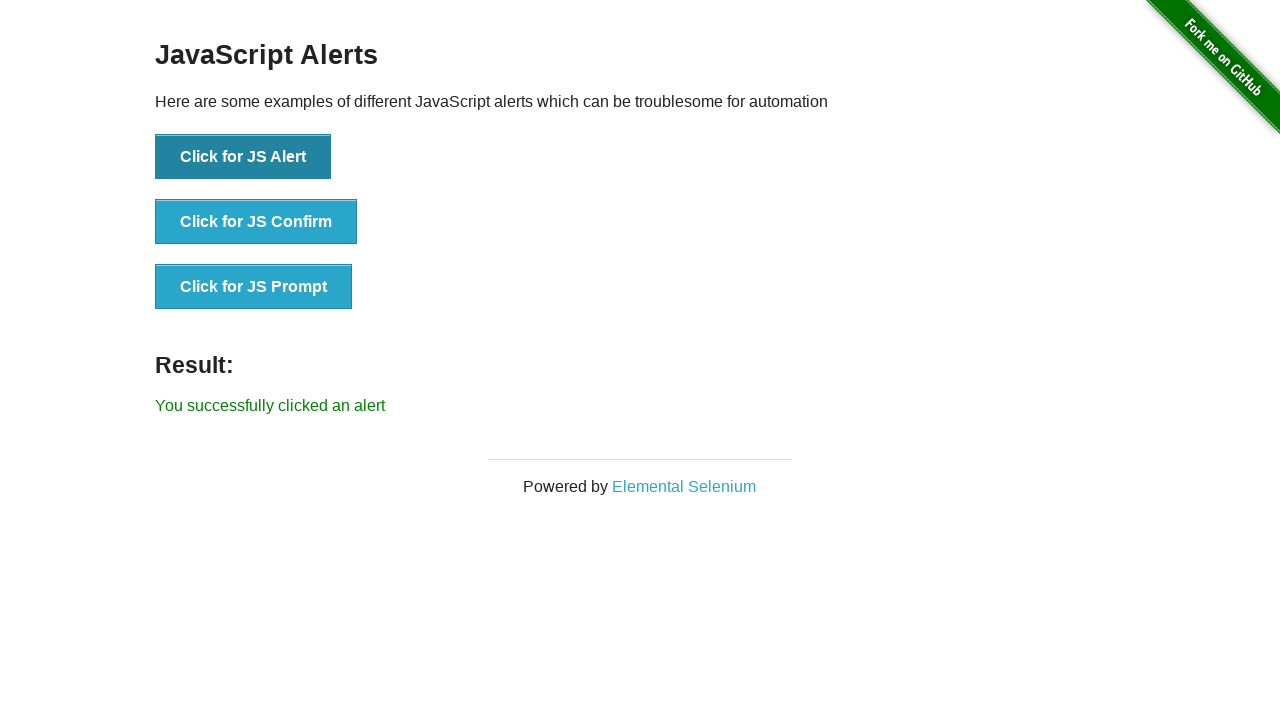

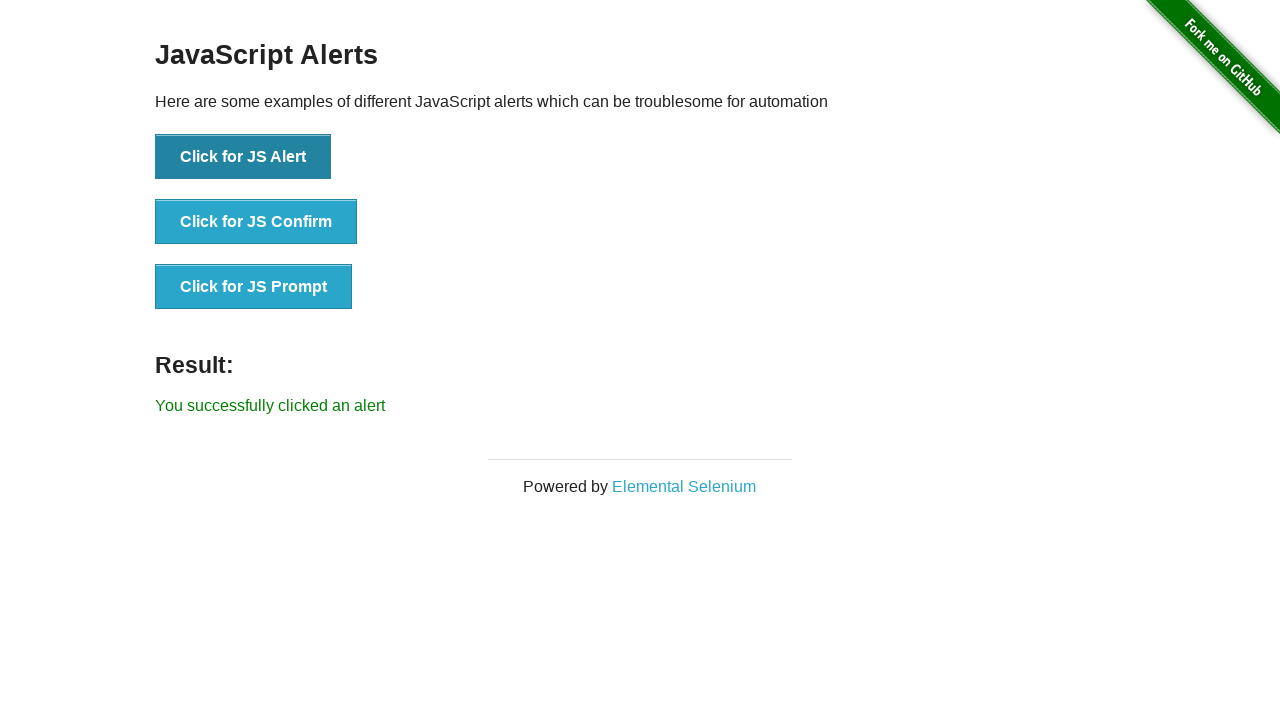